Tests scrolling functionality on Meesho website by locating an element and scrolling to the bottom of the page

Starting URL: https://meesho.com/

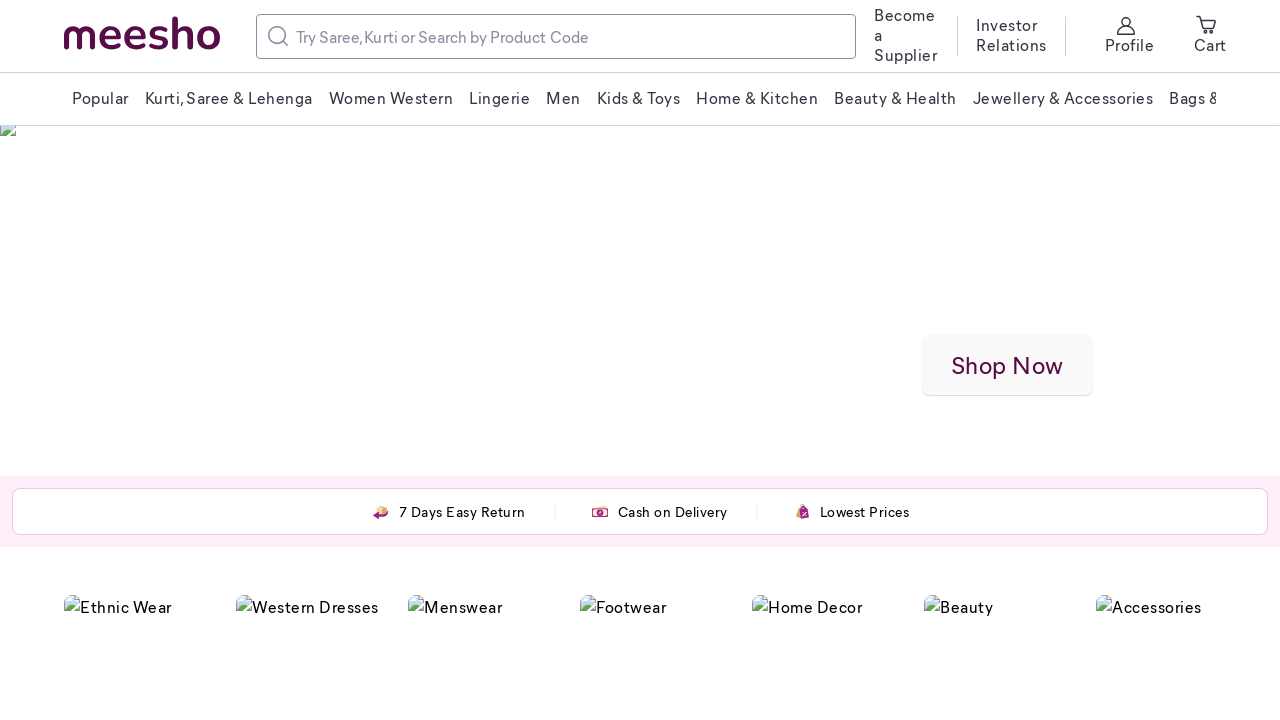

Located 'Beauty & Makeup' element
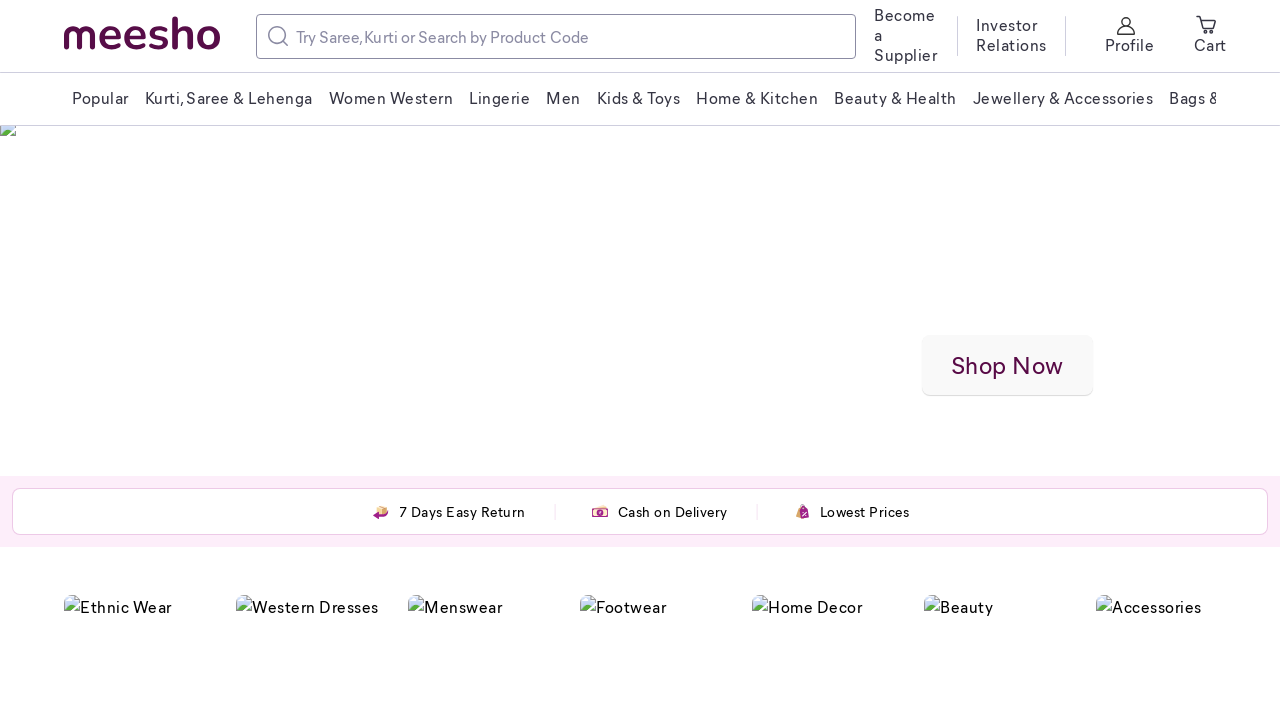

Scrolled to bottom of page
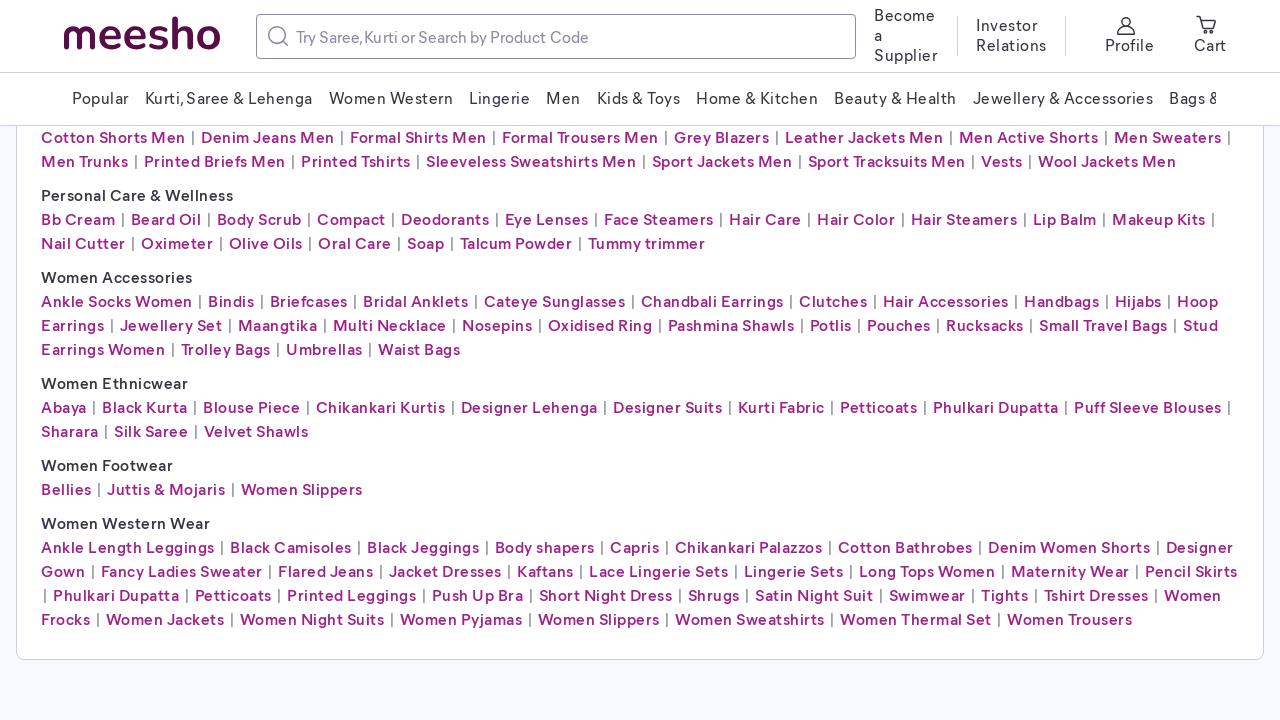

Waited for scroll animation to complete
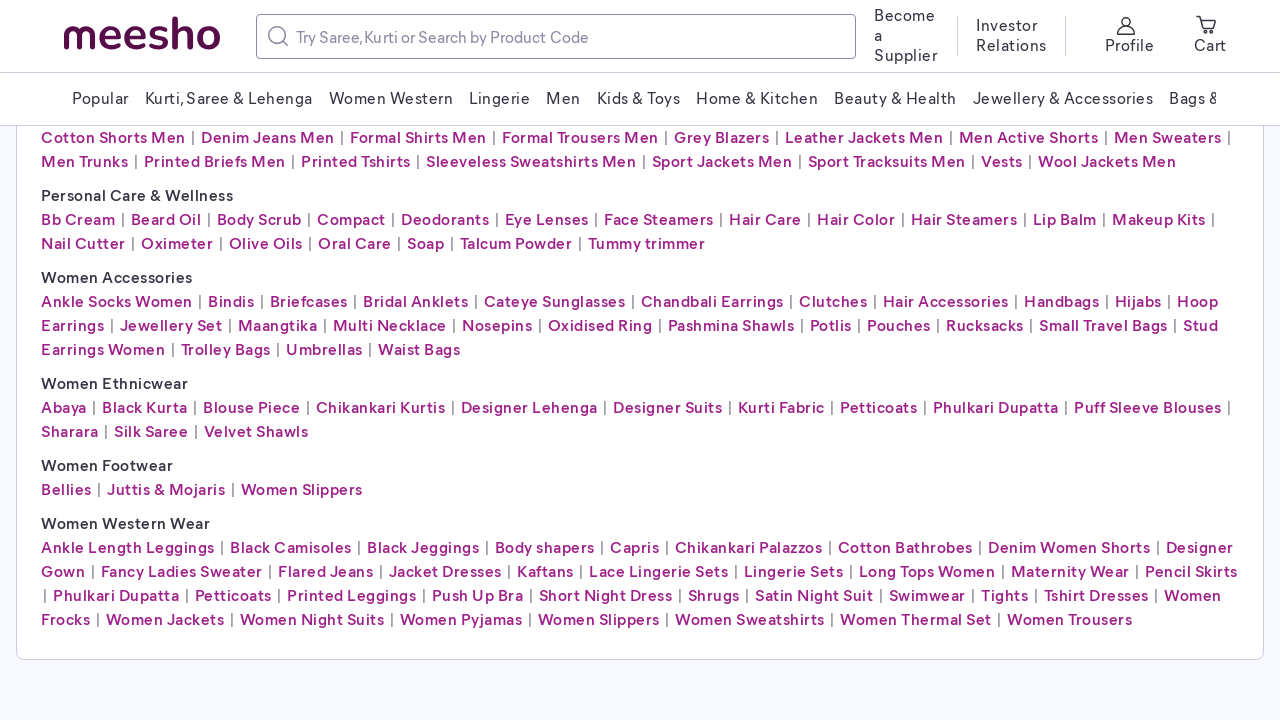

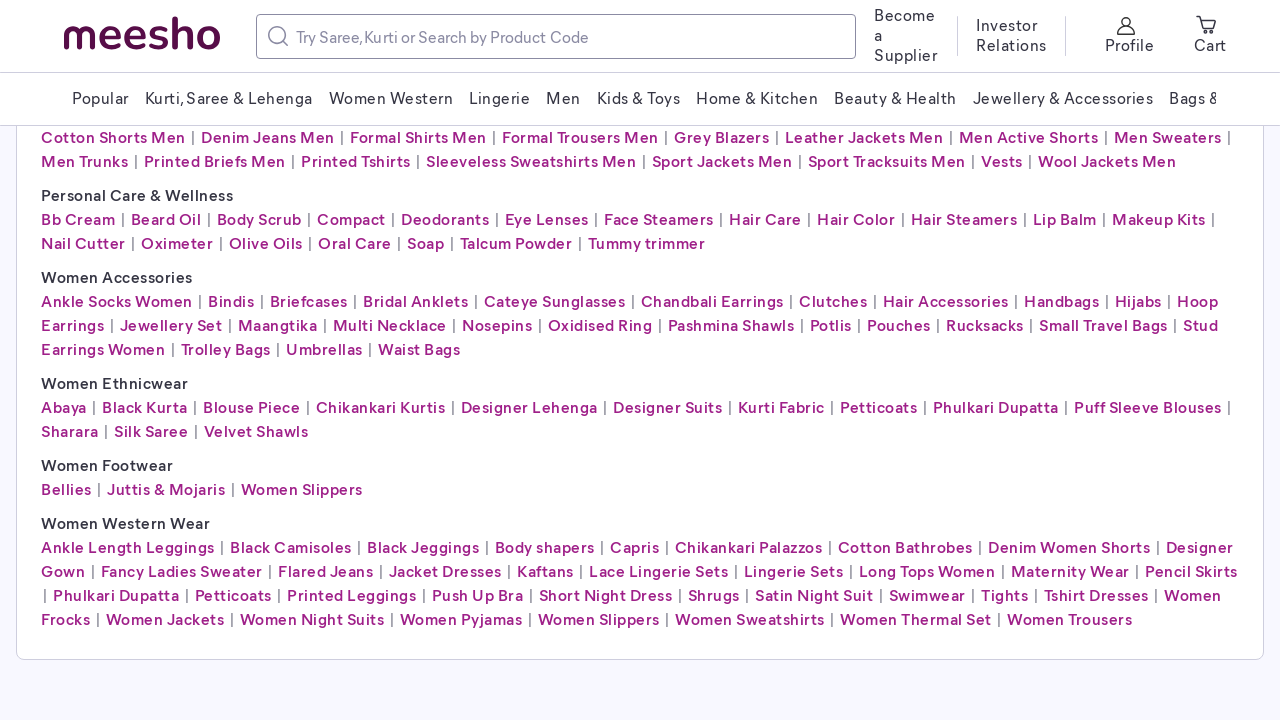